Waits for a price to drop to $100, clicks a booking button, solves a mathematical problem, and submits the answer

Starting URL: http://suninjuly.github.io/explicit_wait2.html

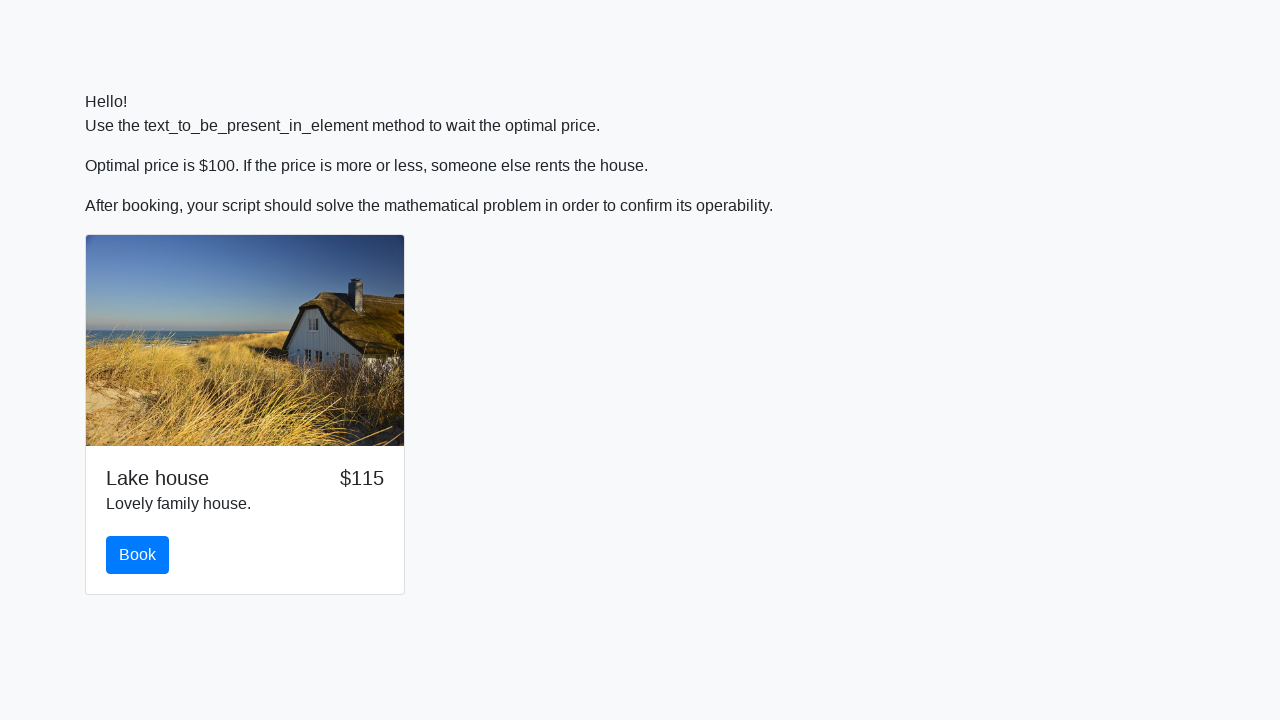

Waited for price to drop to $100
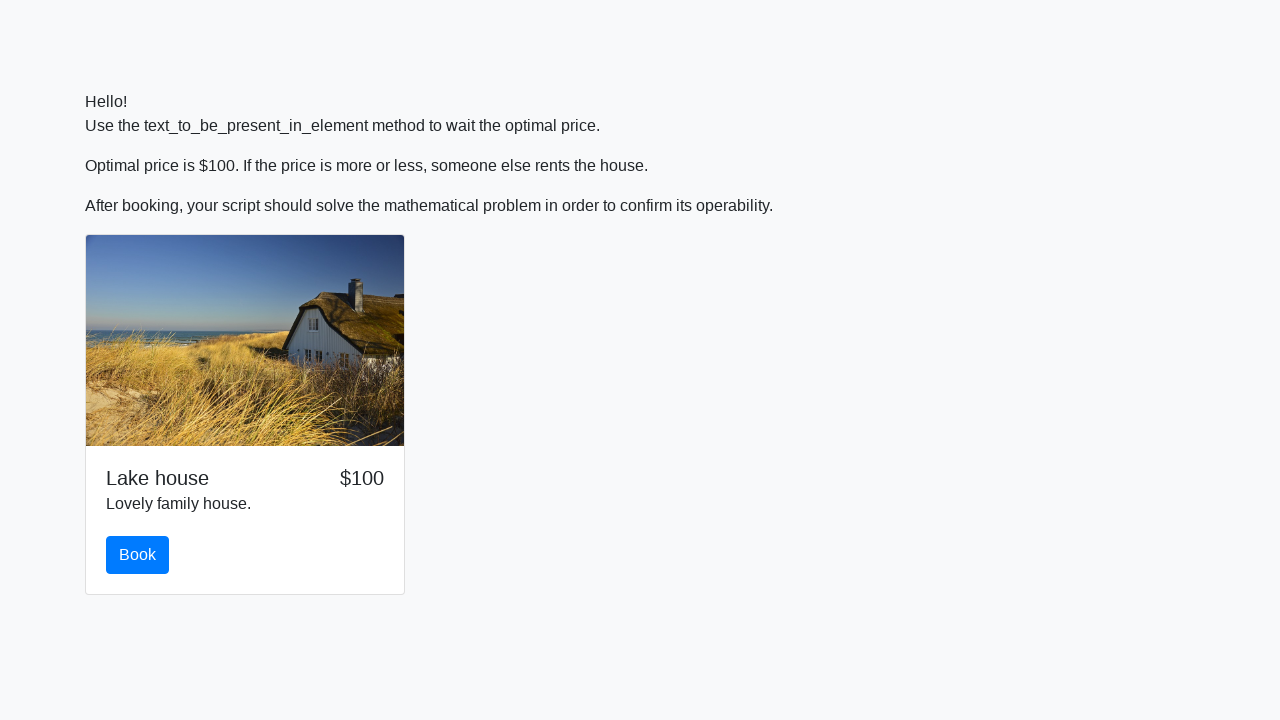

Clicked the booking button at (138, 555) on .card-body button
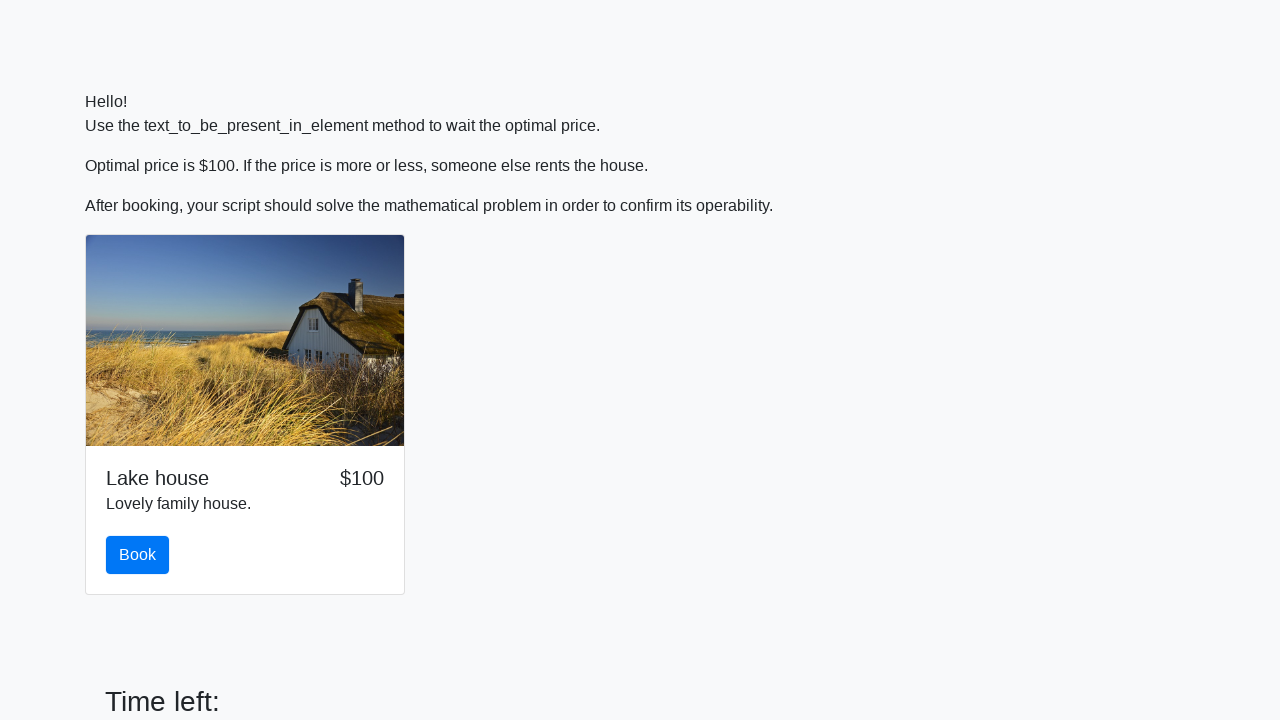

Retrieved x value from page: 231
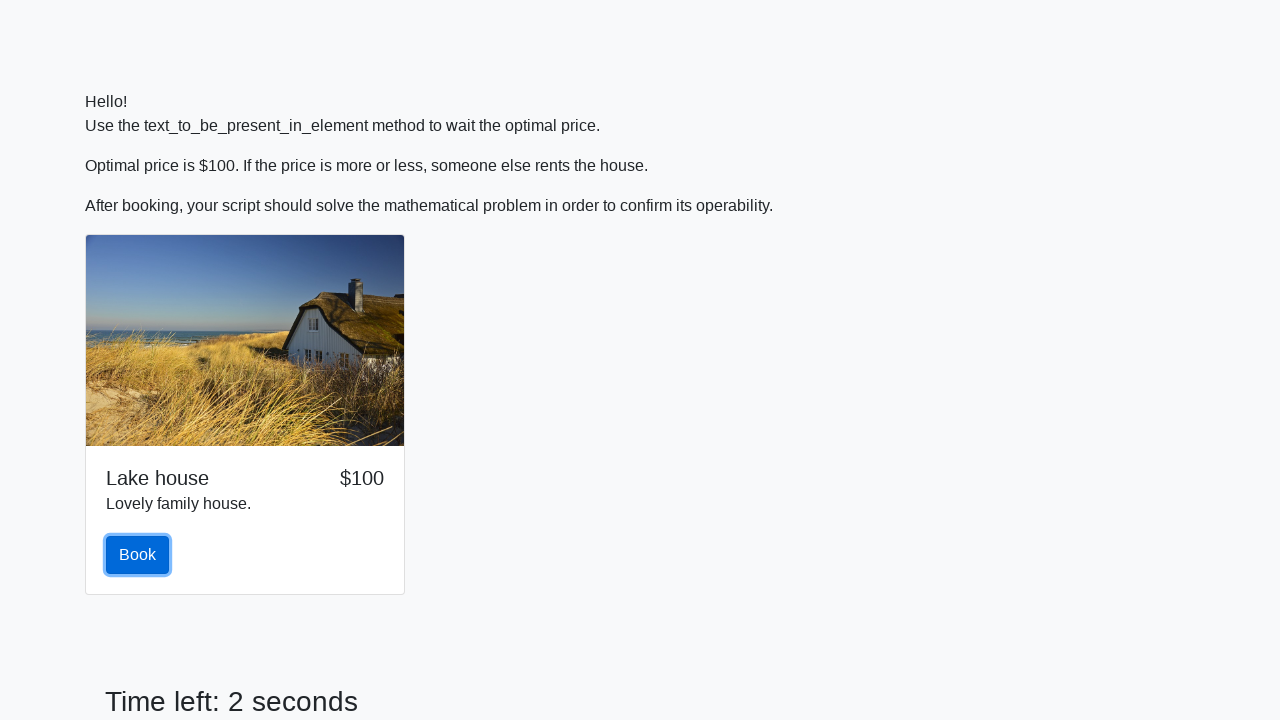

Calculated answer using mathematical formula: 2.4805814995543063
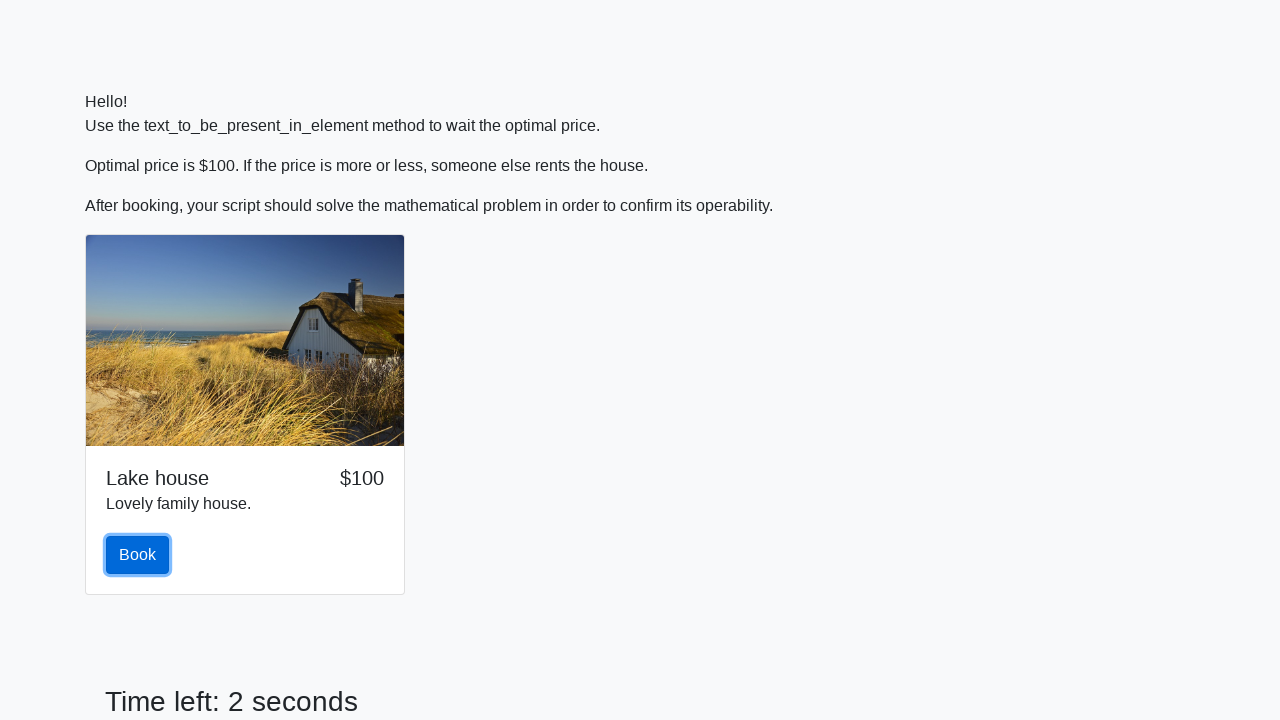

Filled in the calculated answer on .form-group input
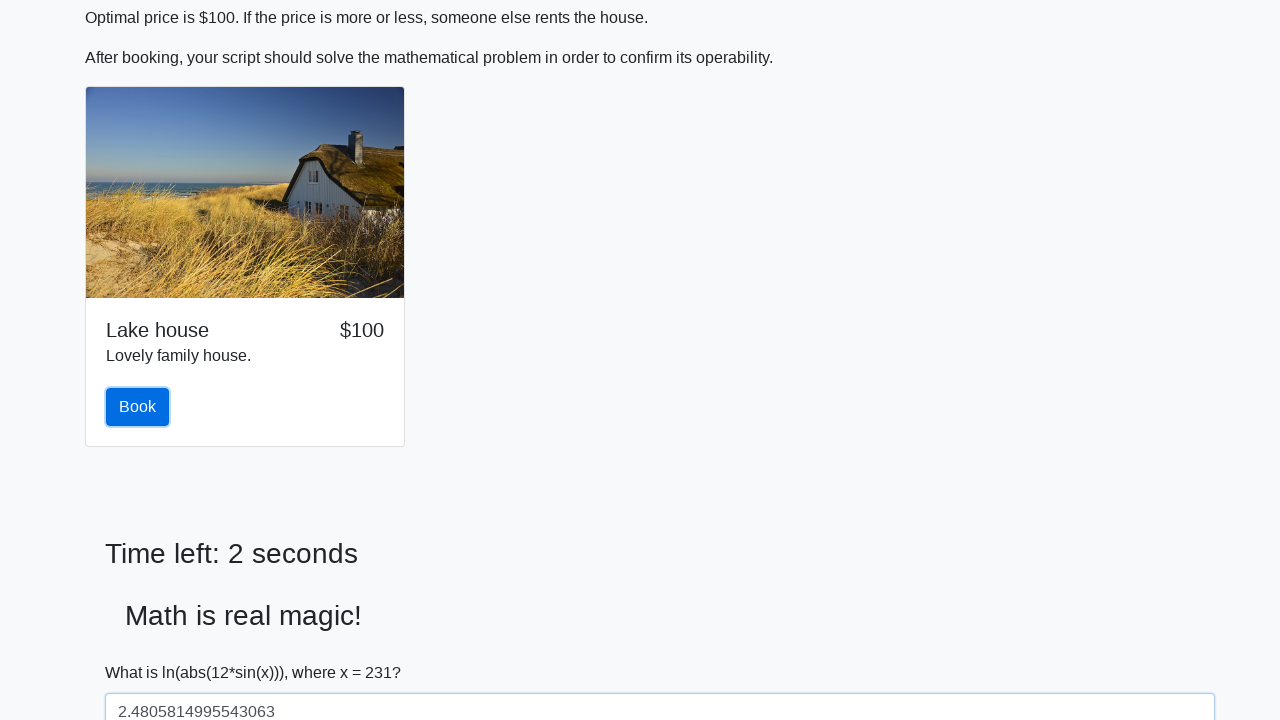

Submitted the answer at (143, 651) on .form-group button
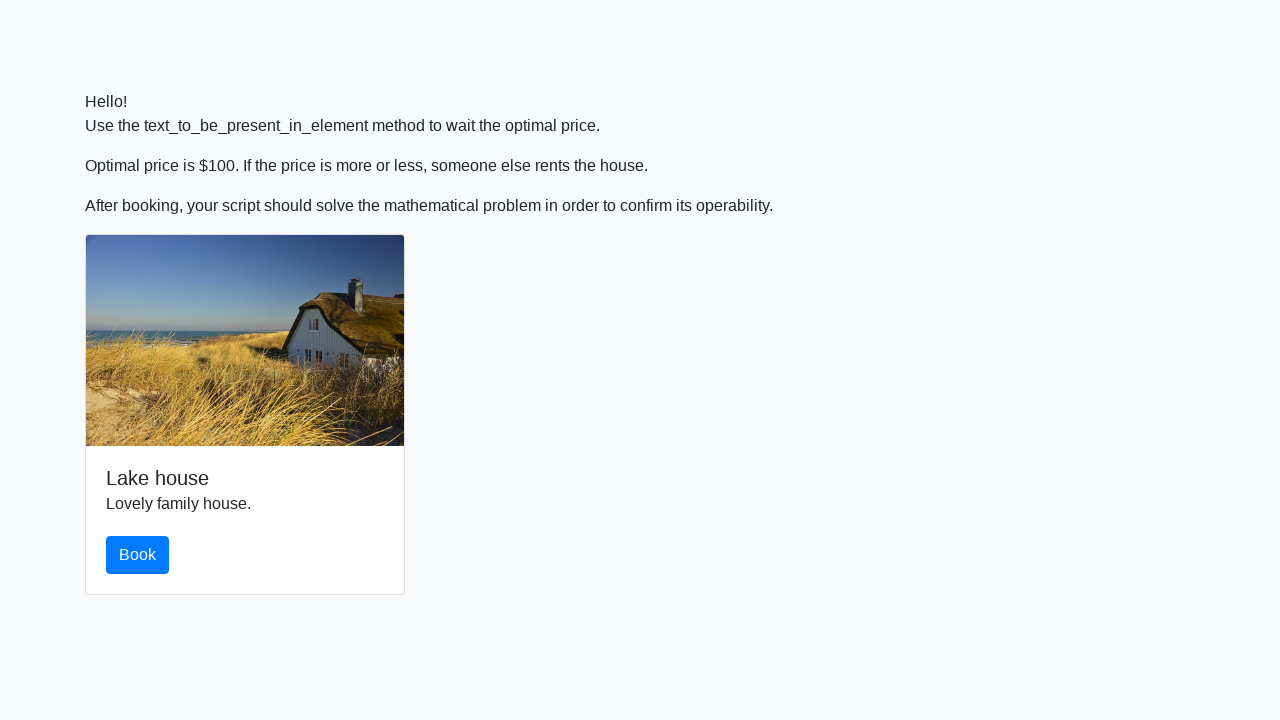

Waited for alert to appear
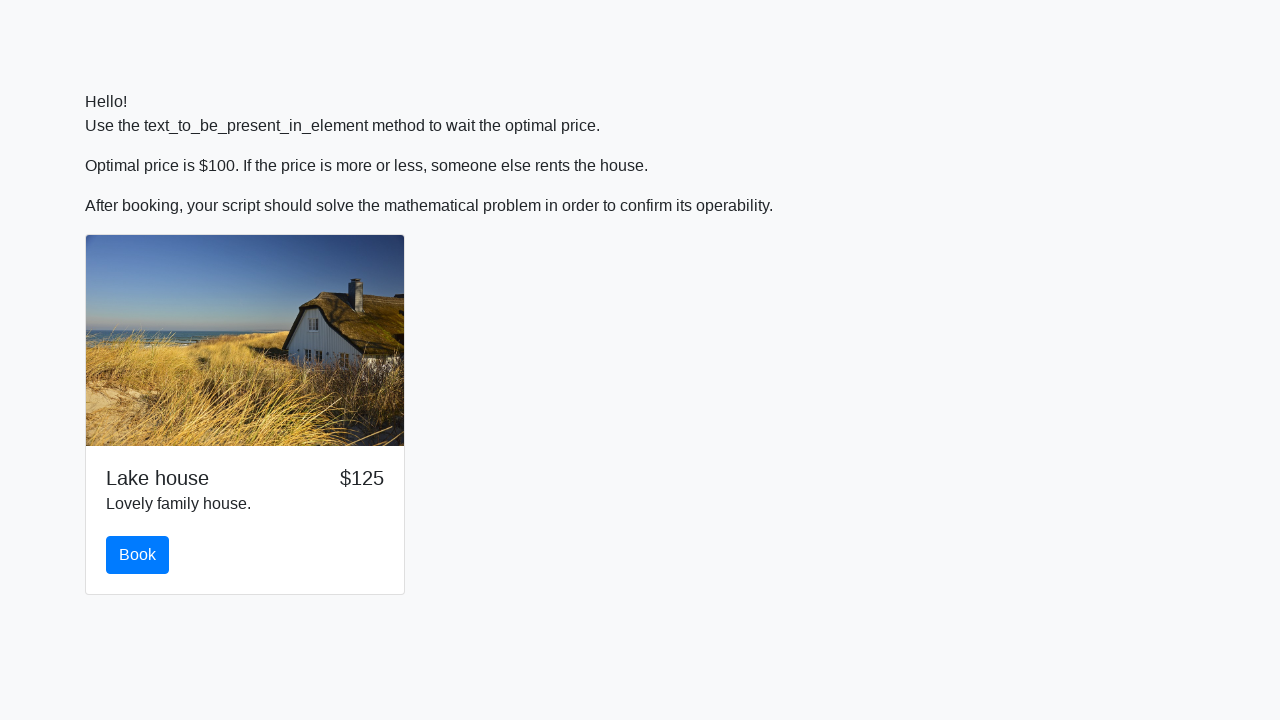

Set up dialog handler to accept alerts
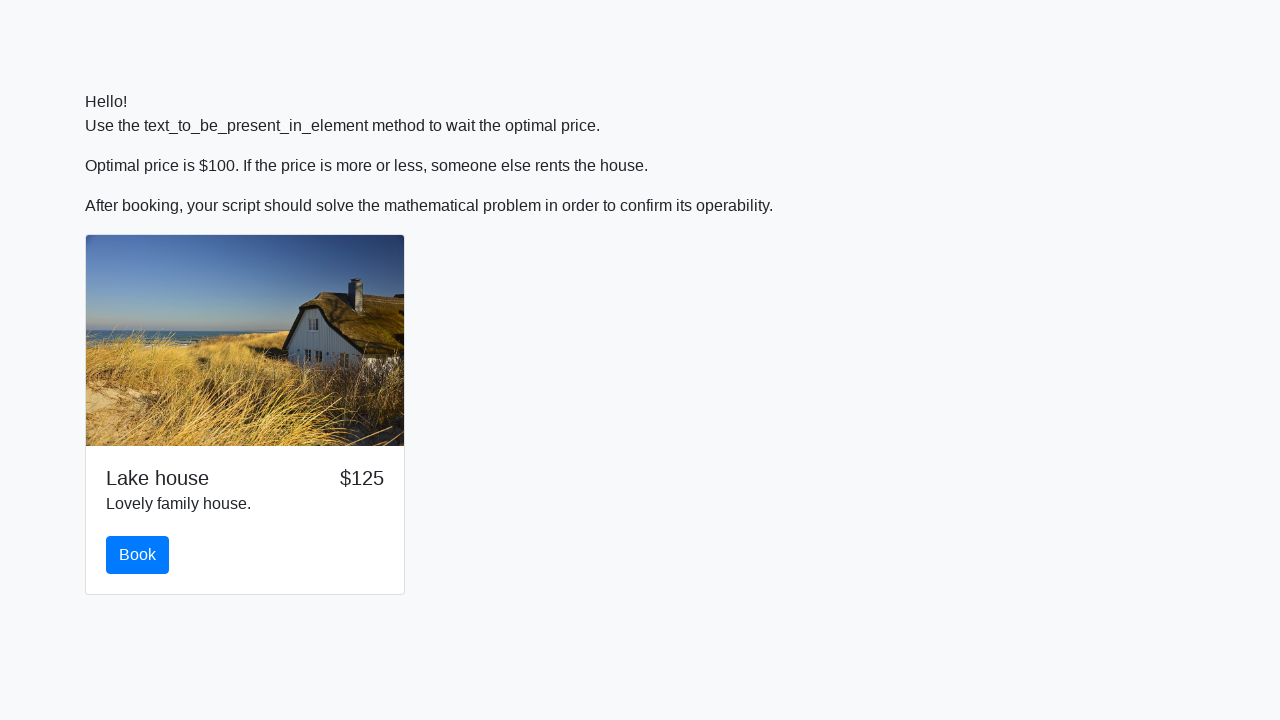

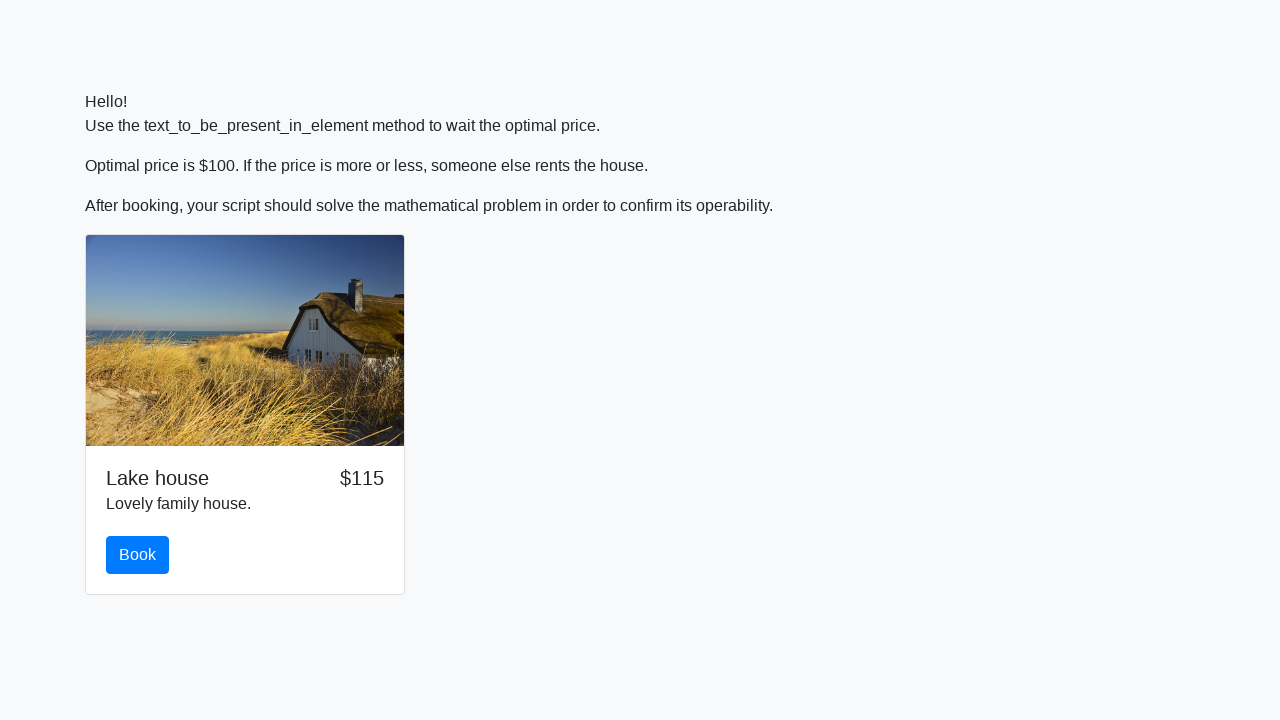